Navigates to Tesla's homepage and verifies the page loads successfully

Starting URL: https://www.tesla.com

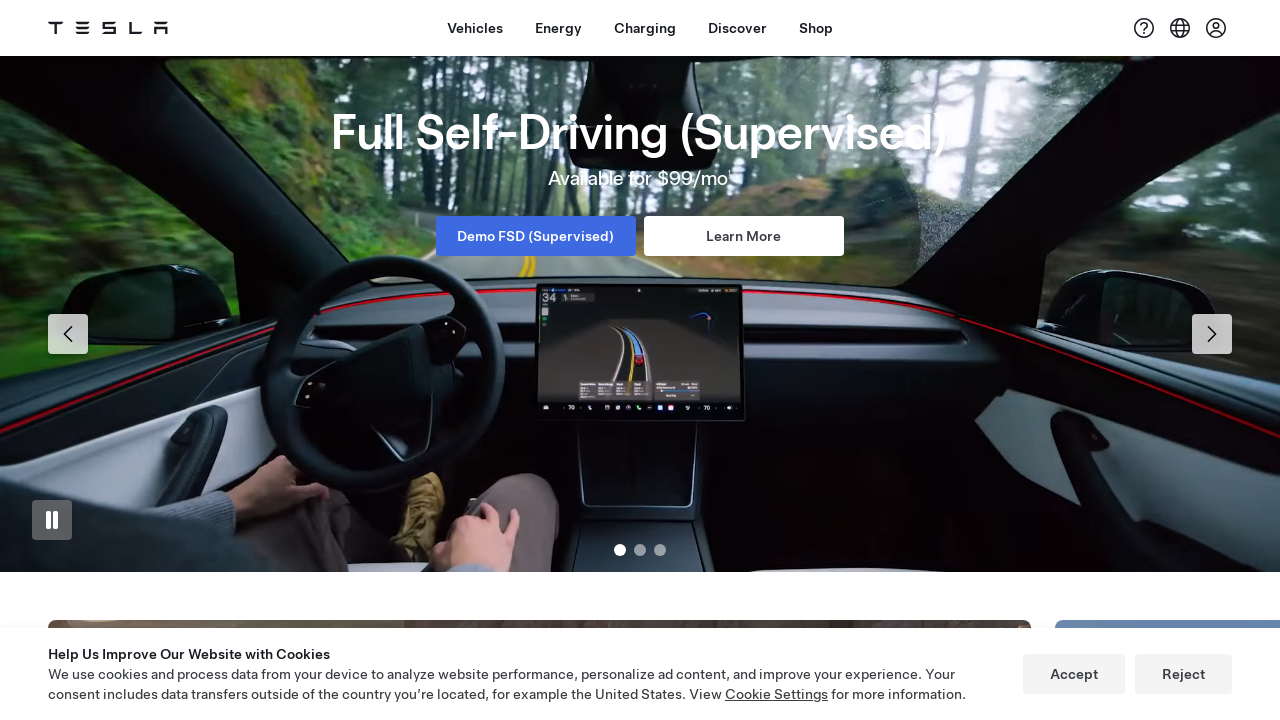

Waited for page DOM content to load
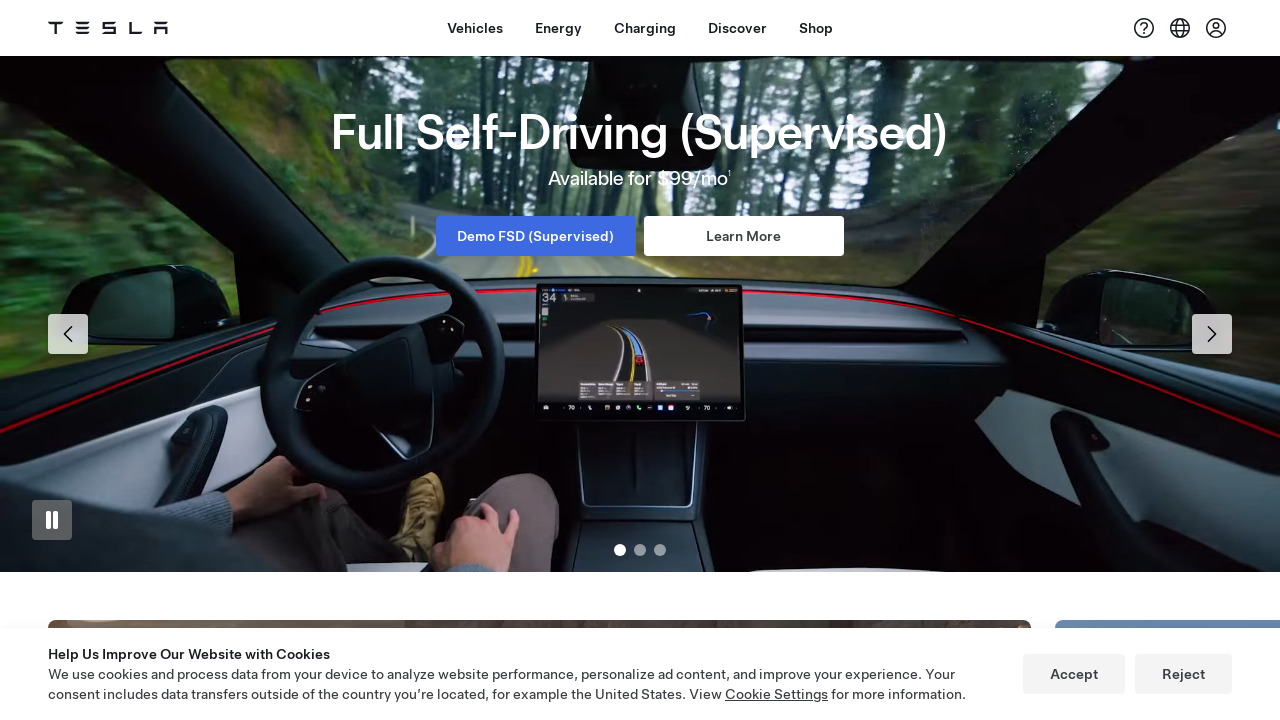

Verified Tesla homepage body element is present
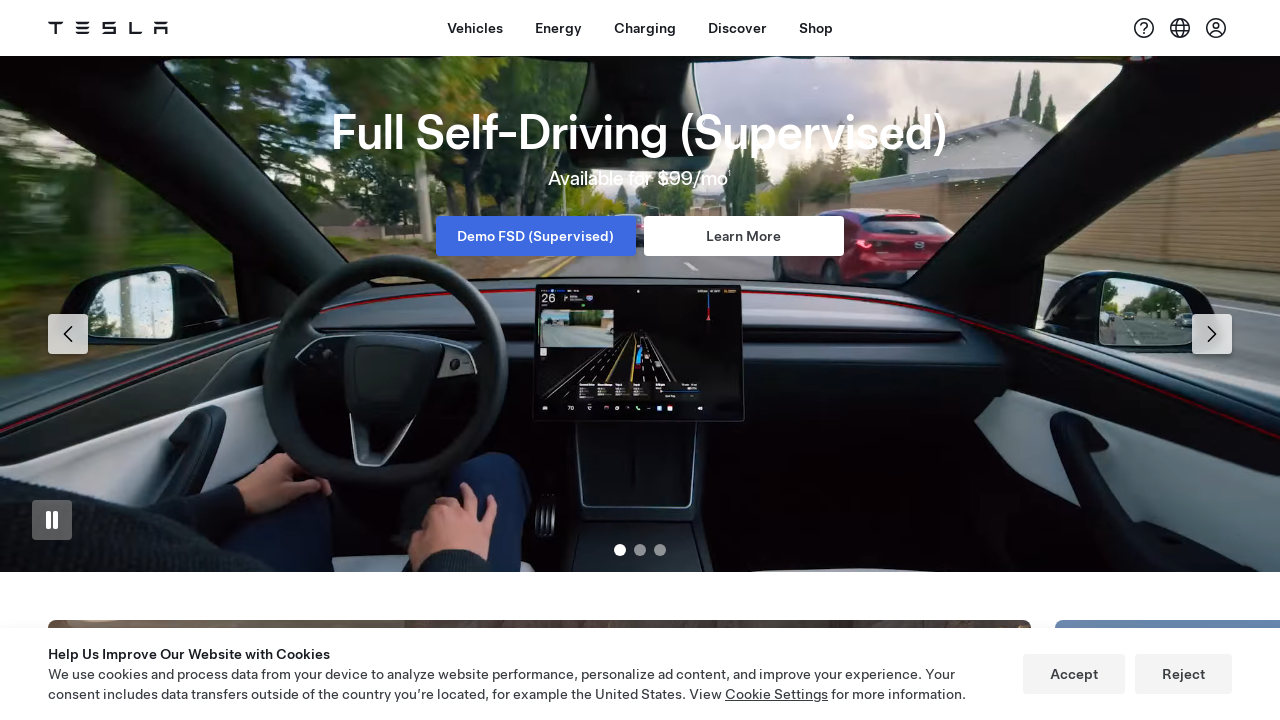

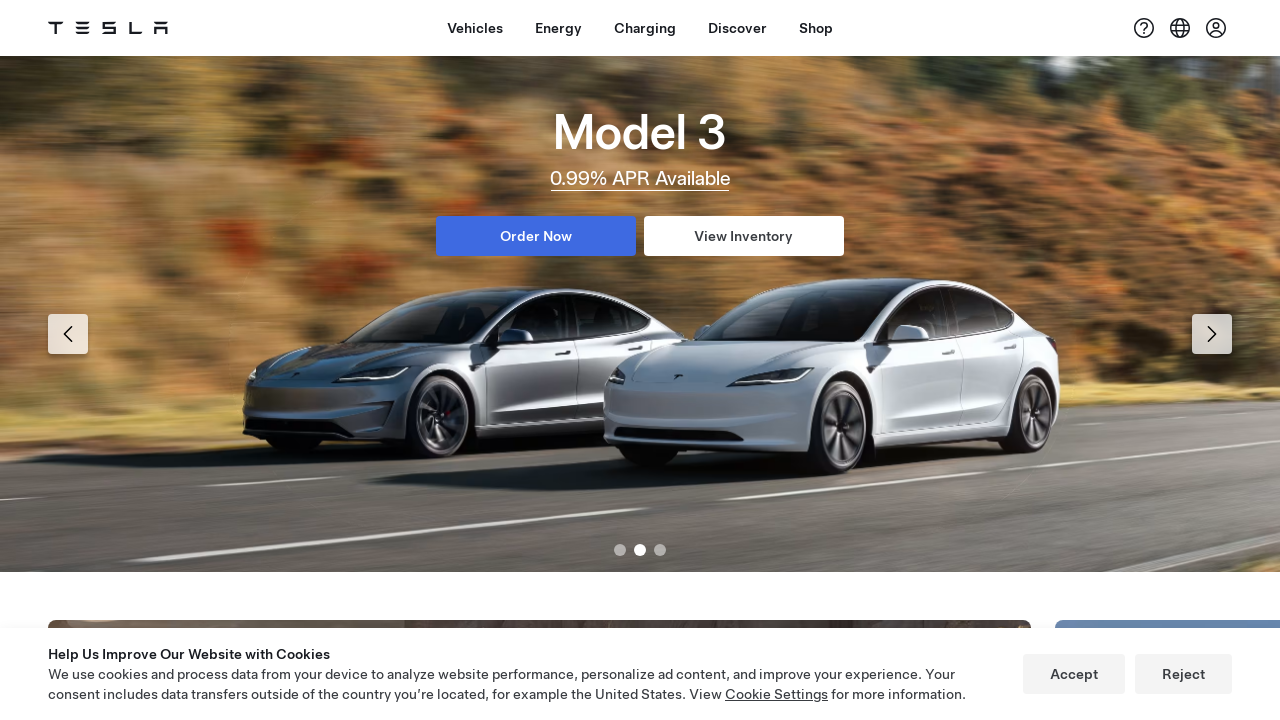